Tests iframe interaction on a practice page by switching to an embedded courses iframe, clicking on a course element, navigating to a lesson, and extracting text from a pre tag

Starting URL: https://www.letskodeit.com/practice

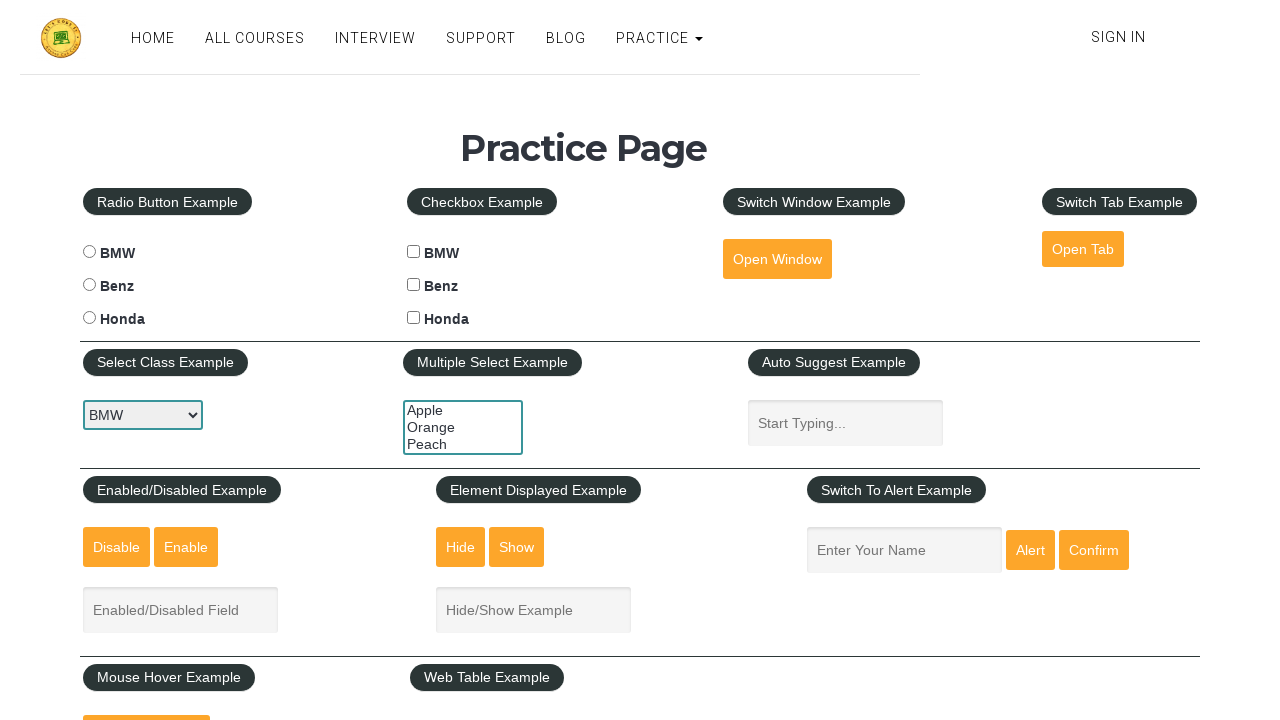

Located the courses iframe
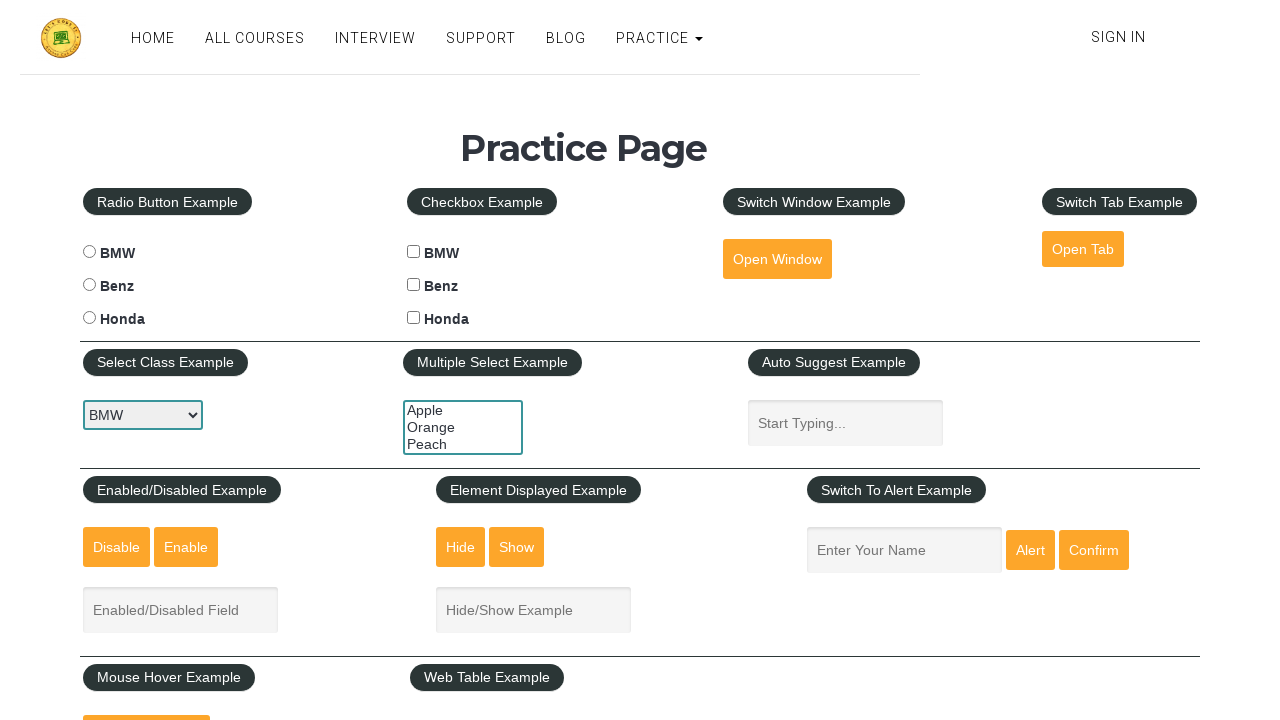

Clicked on course item with data-id 562175 at (699, 361) on #courses-iframe >> internal:control=enter-frame >> li[data-id='562175']
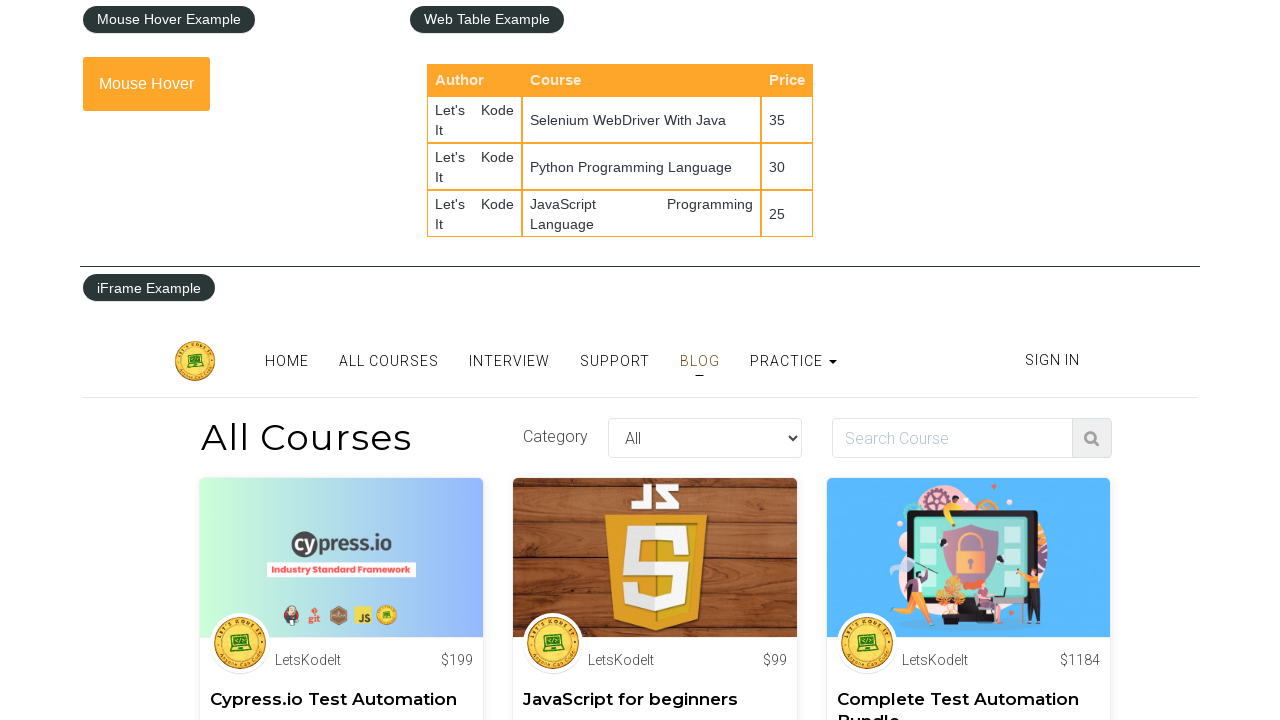

Clicked on 'No Such Element Exception' lesson link at (397, 592) on #courses-iframe >> internal:control=enter-frame >> a[title='No Such Element Exce
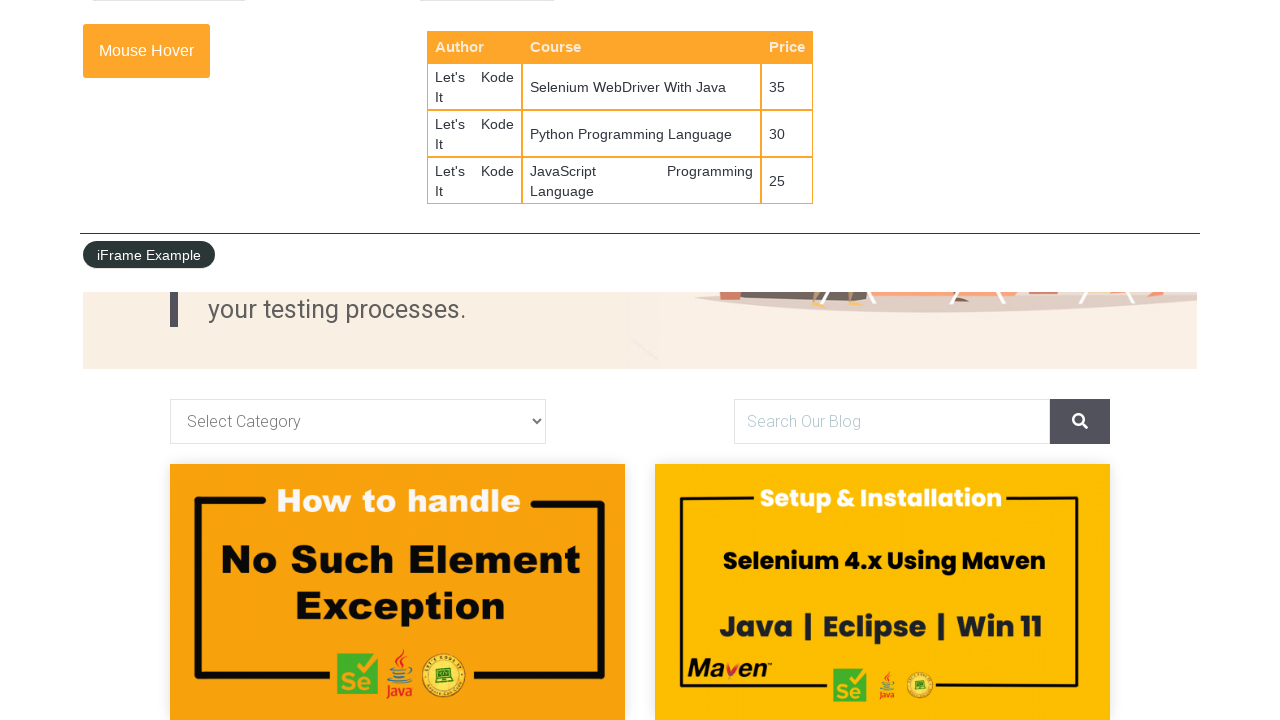

Waited for pre tag content to load
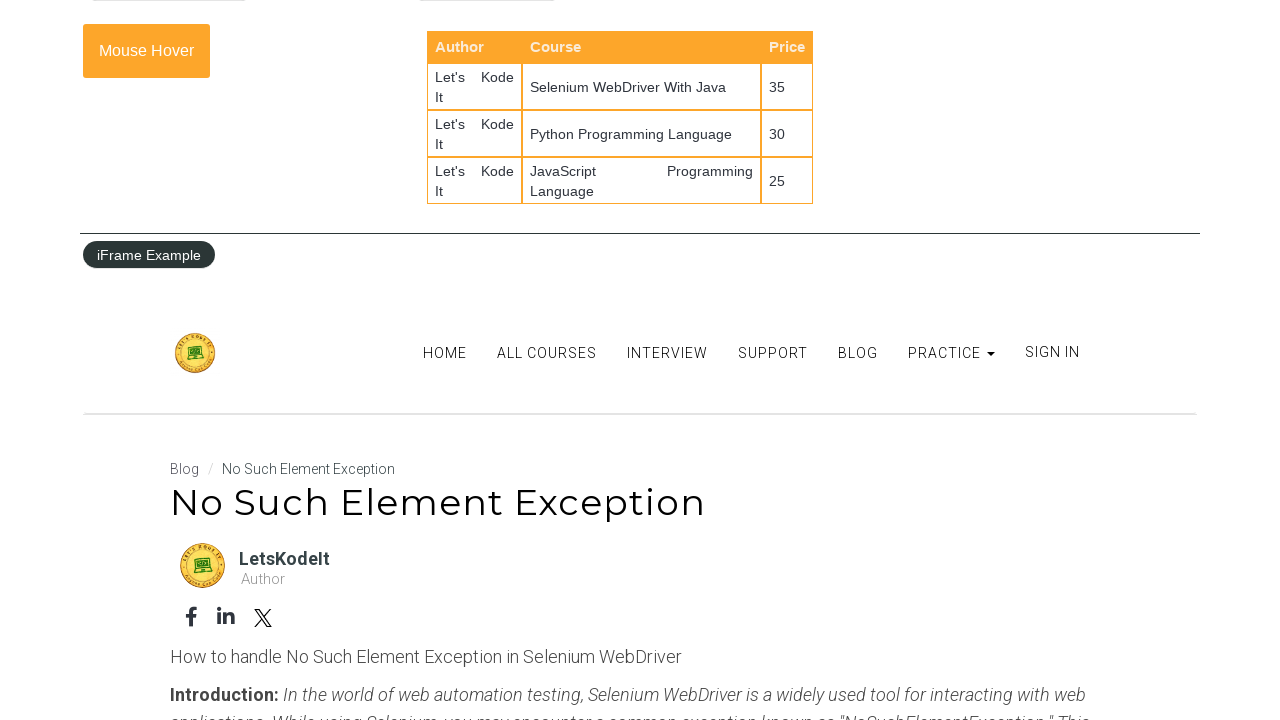

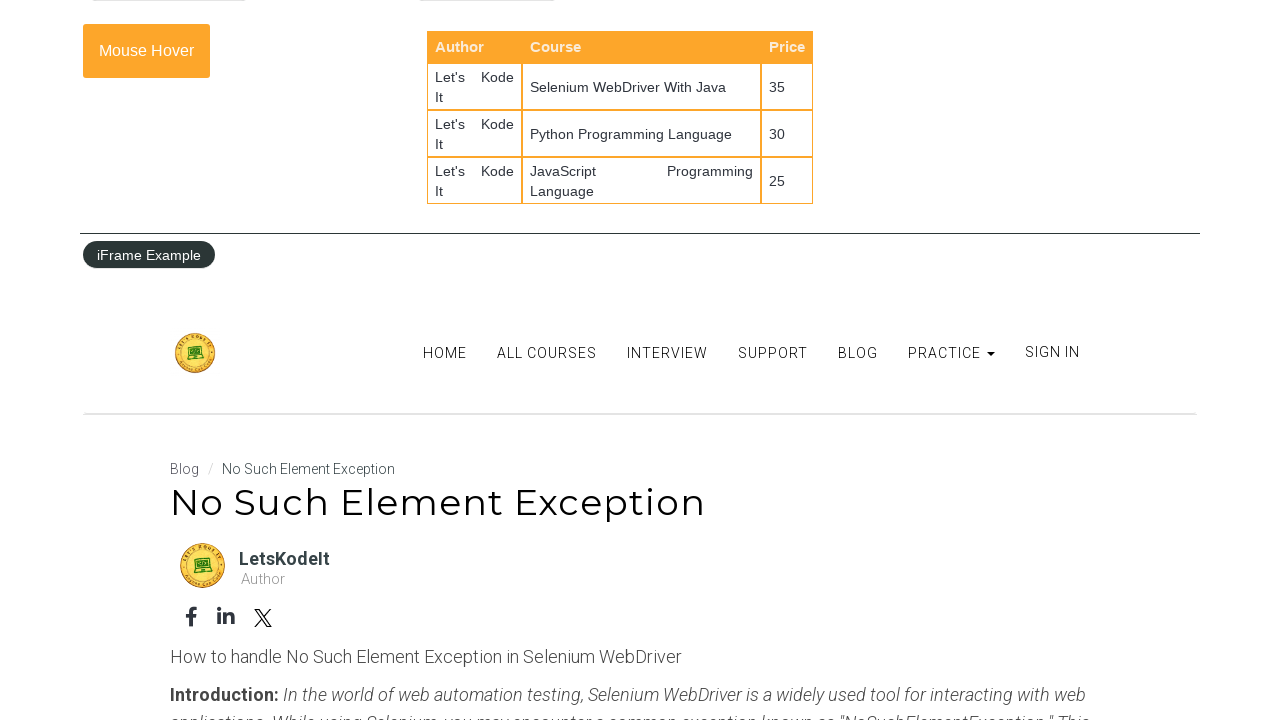